Tests that the 'Clear completed' button is hidden after all completed items are cleared

Starting URL: https://demo.playwright.dev/todomvc

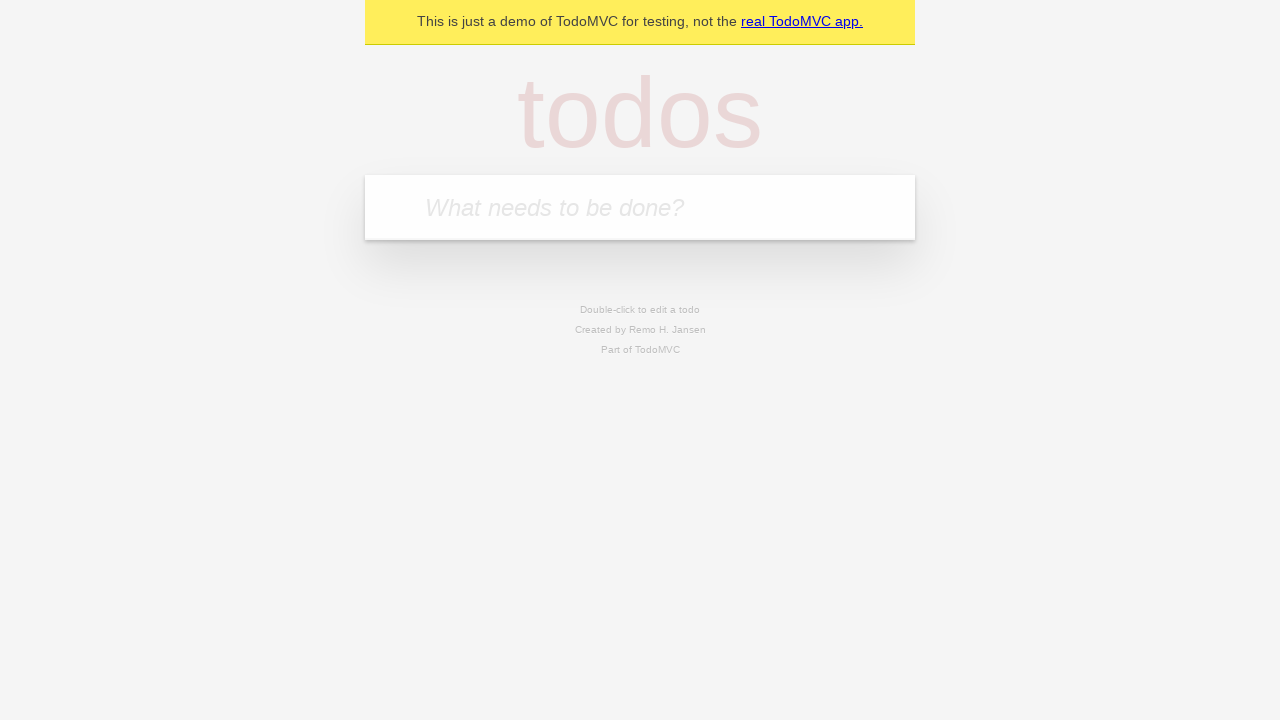

Located the 'What needs to be done?' input field
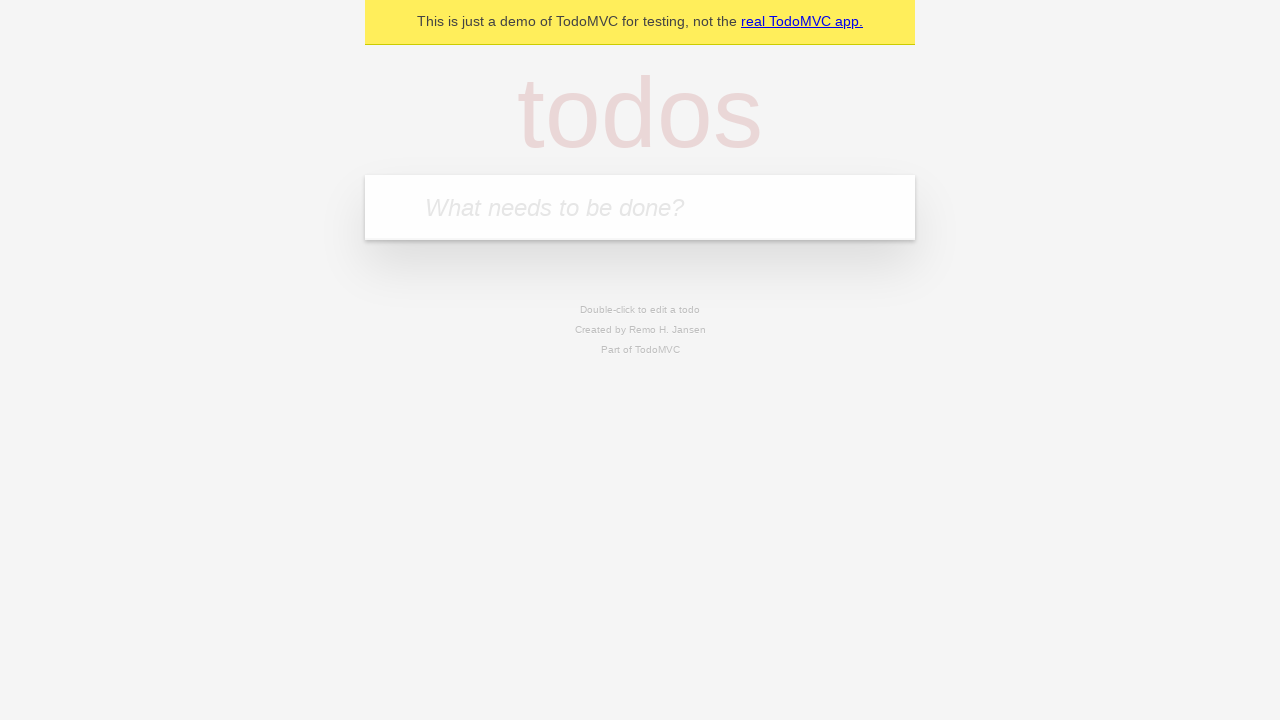

Filled todo input with 'buy some cheese' on internal:attr=[placeholder="What needs to be done?"i]
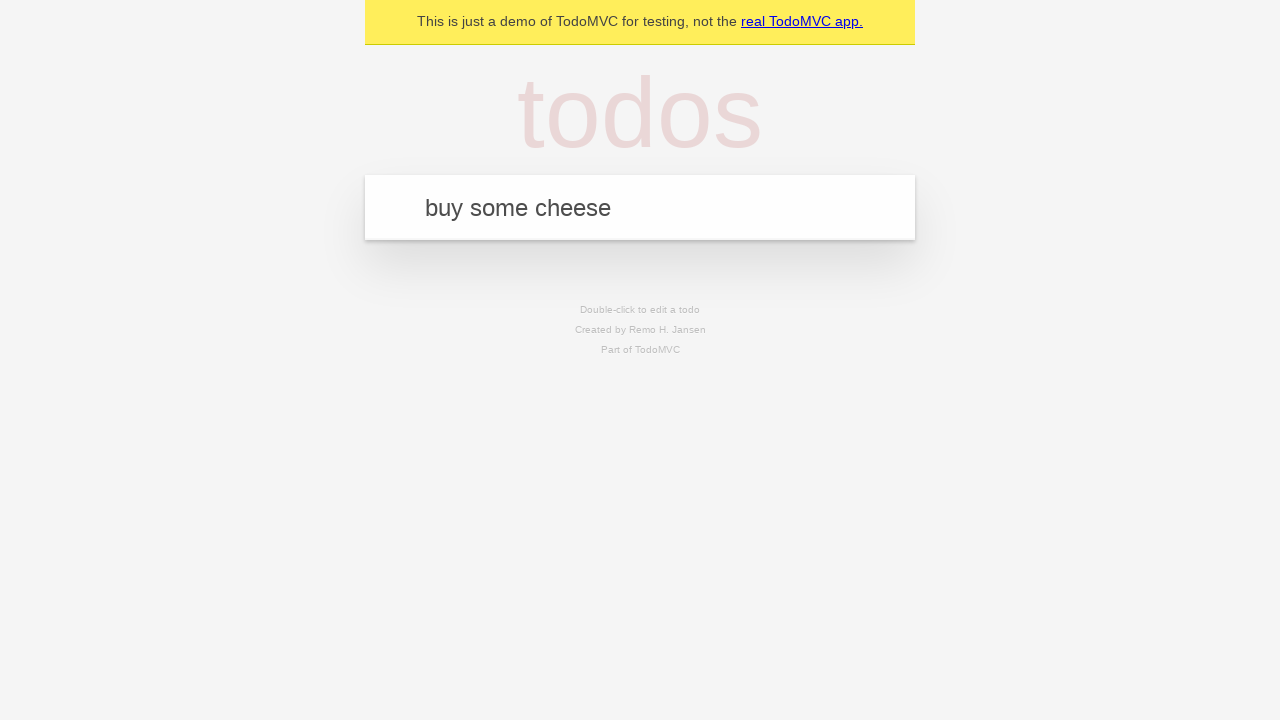

Added todo item: 'buy some cheese' on internal:attr=[placeholder="What needs to be done?"i]
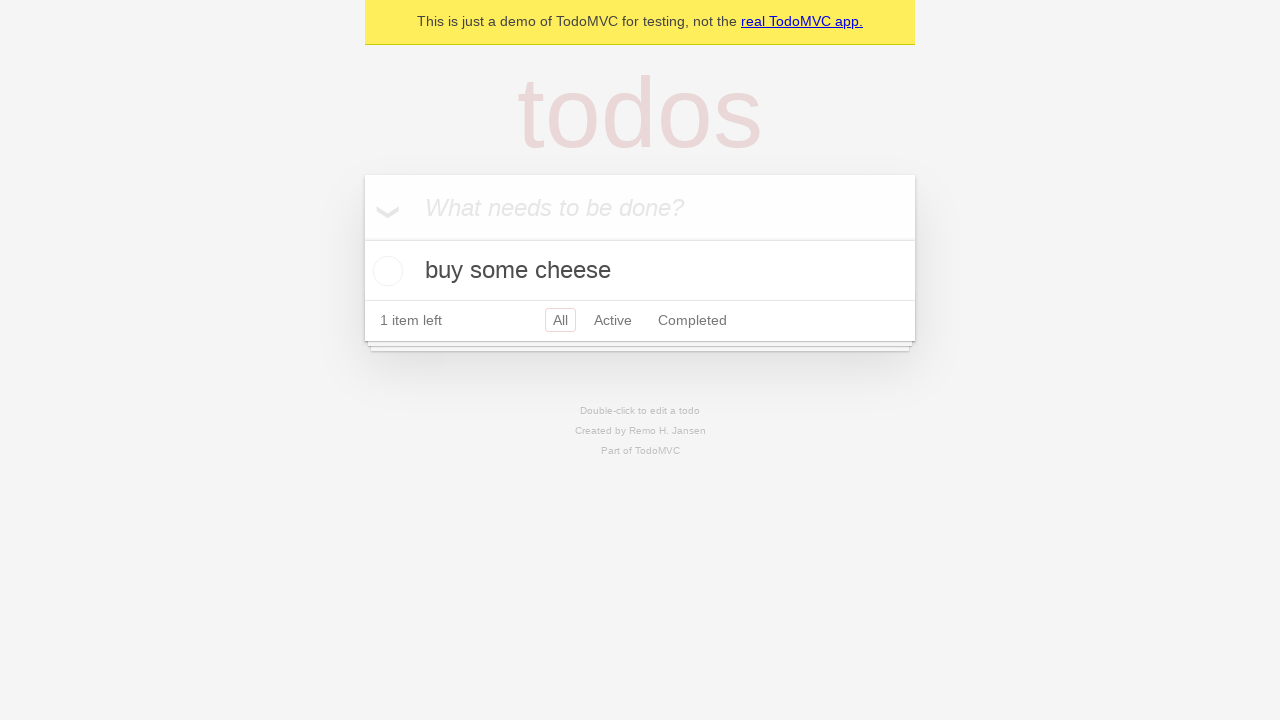

Filled todo input with 'feed the cat' on internal:attr=[placeholder="What needs to be done?"i]
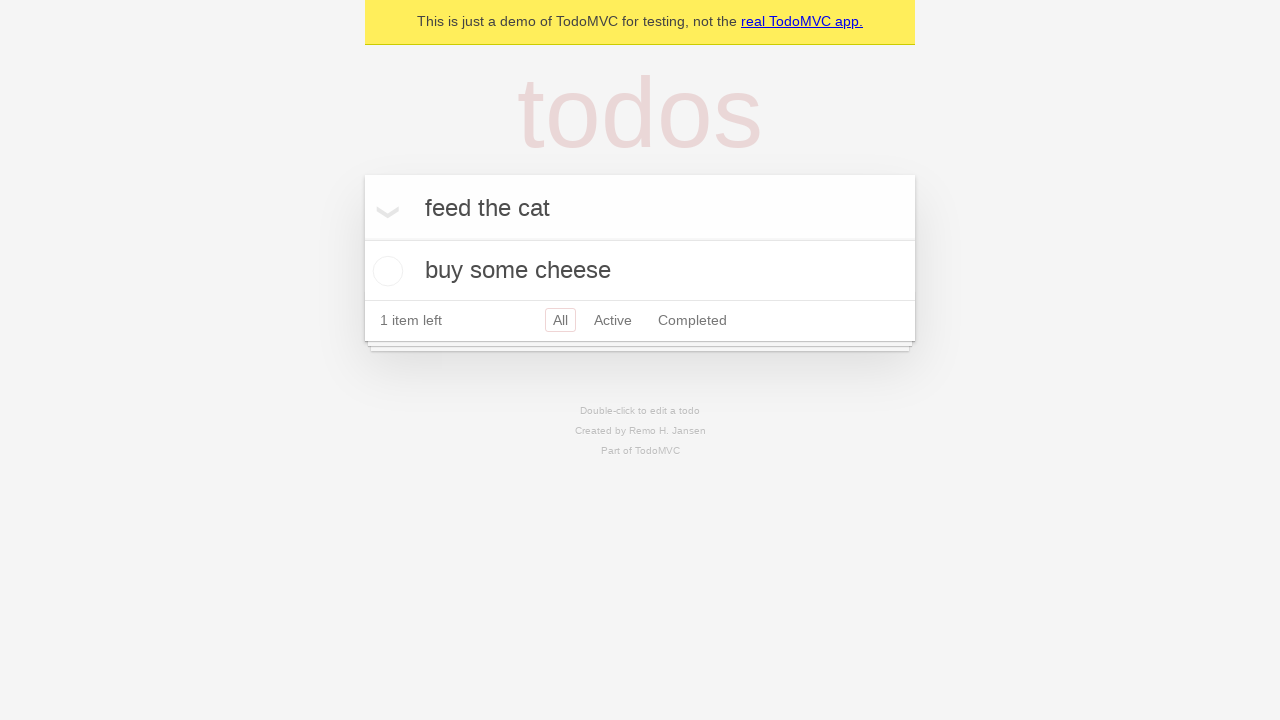

Added todo item: 'feed the cat' on internal:attr=[placeholder="What needs to be done?"i]
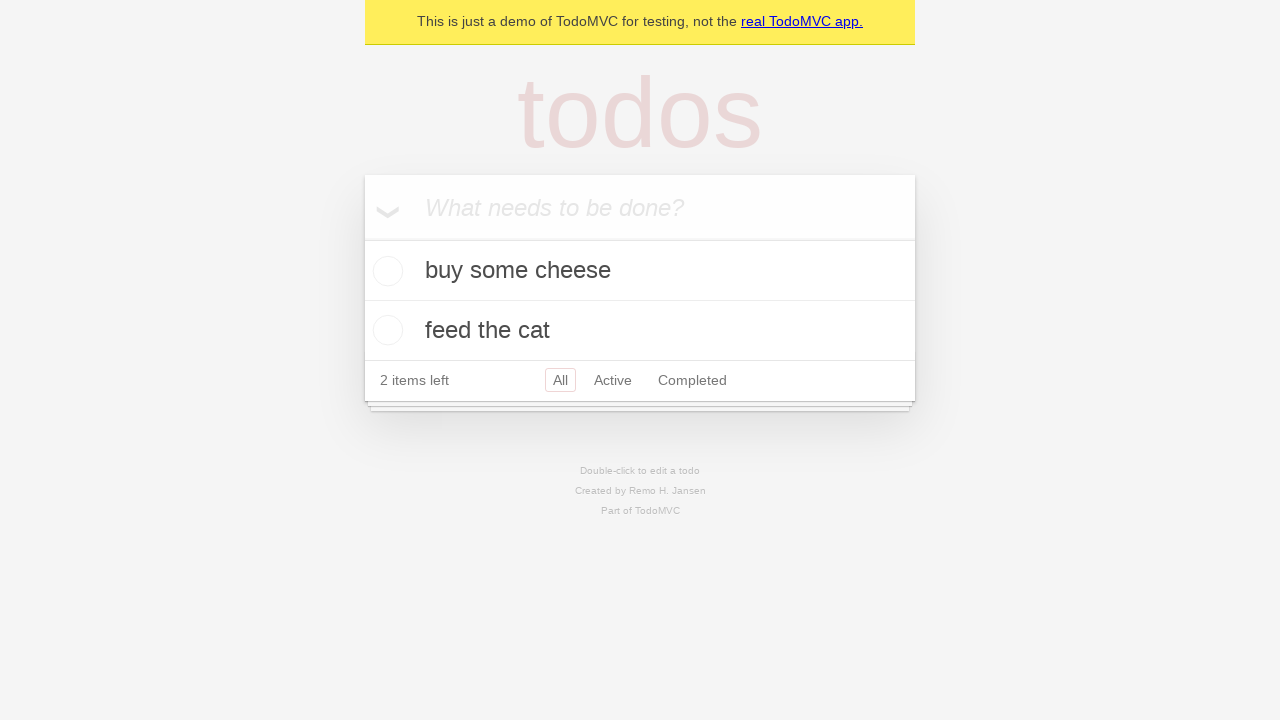

Filled todo input with 'book a doctor's appointment' on internal:attr=[placeholder="What needs to be done?"i]
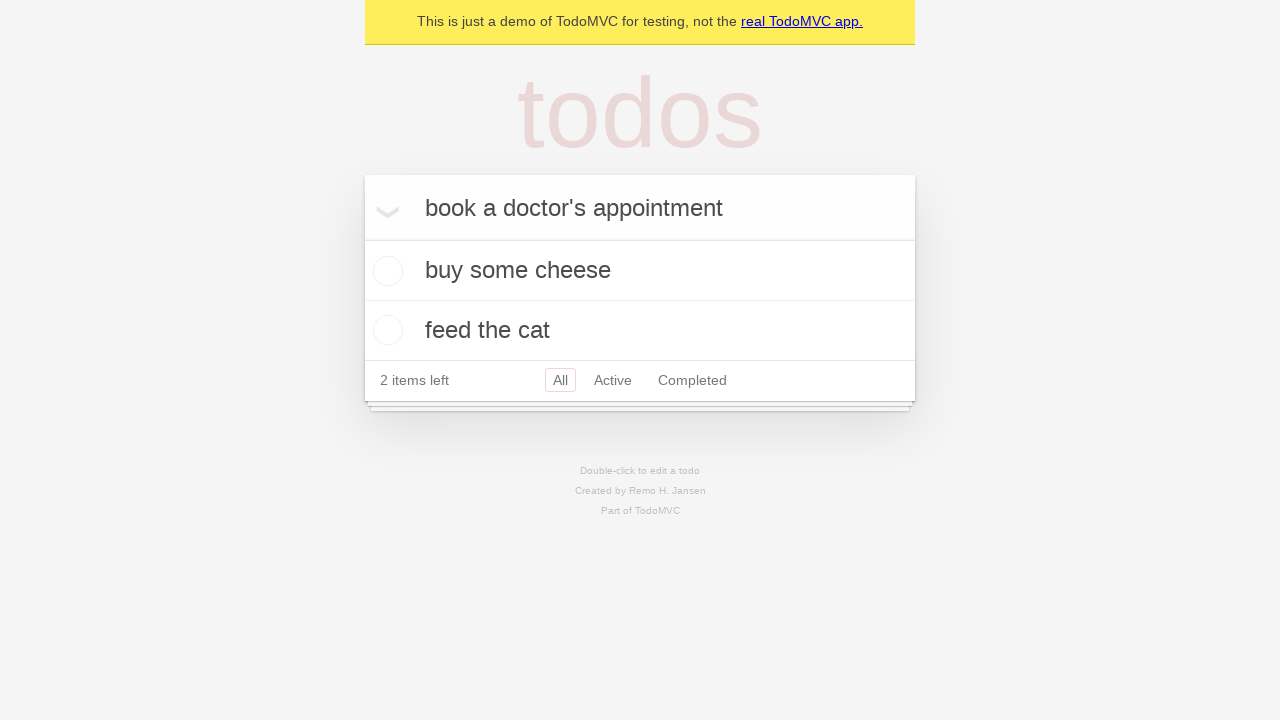

Added todo item: 'book a doctor's appointment' on internal:attr=[placeholder="What needs to be done?"i]
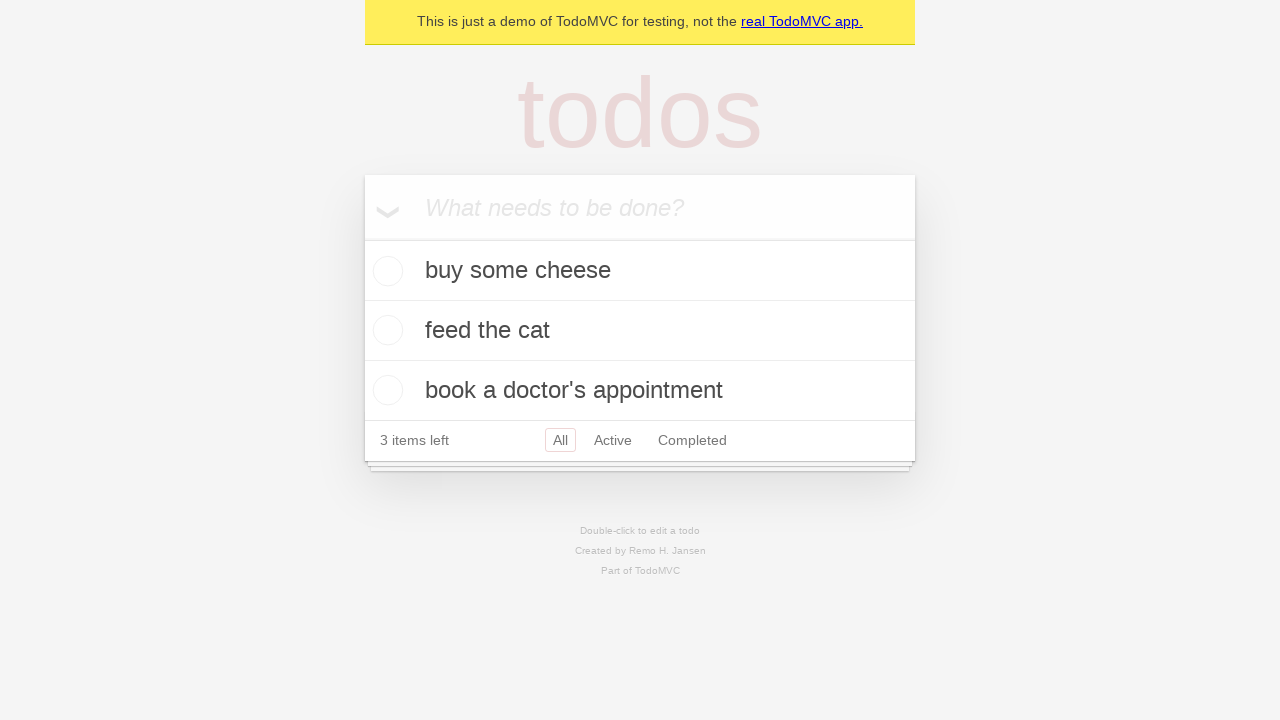

All three todo items have loaded
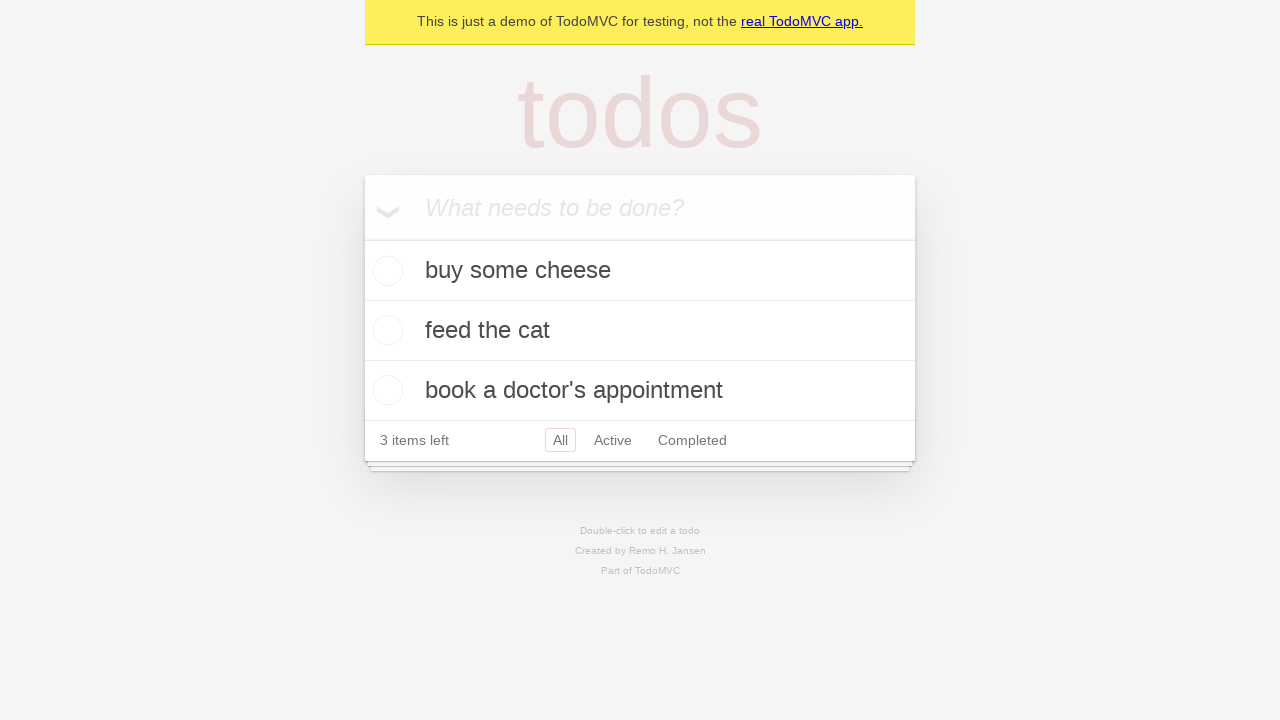

Marked the first todo item as completed at (385, 271) on .todo-list li .toggle >> nth=0
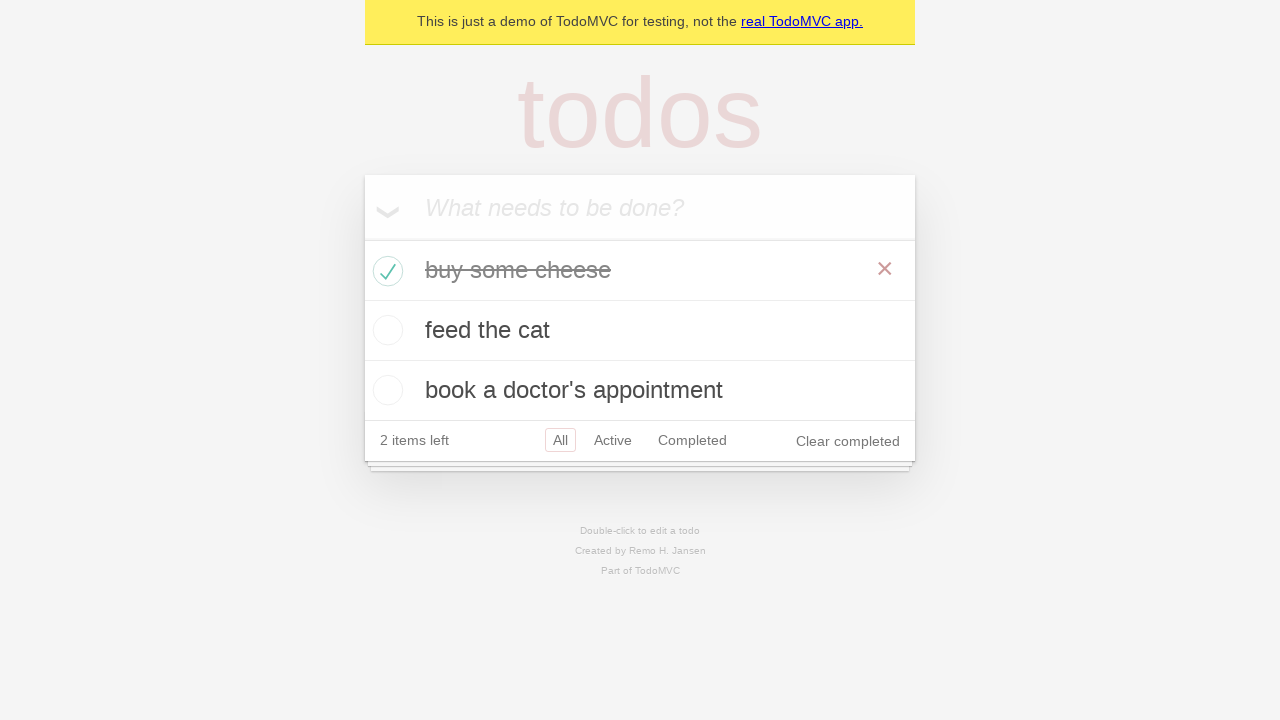

Clicked the 'Clear completed' button to remove completed items at (848, 441) on internal:role=button[name="Clear completed"i]
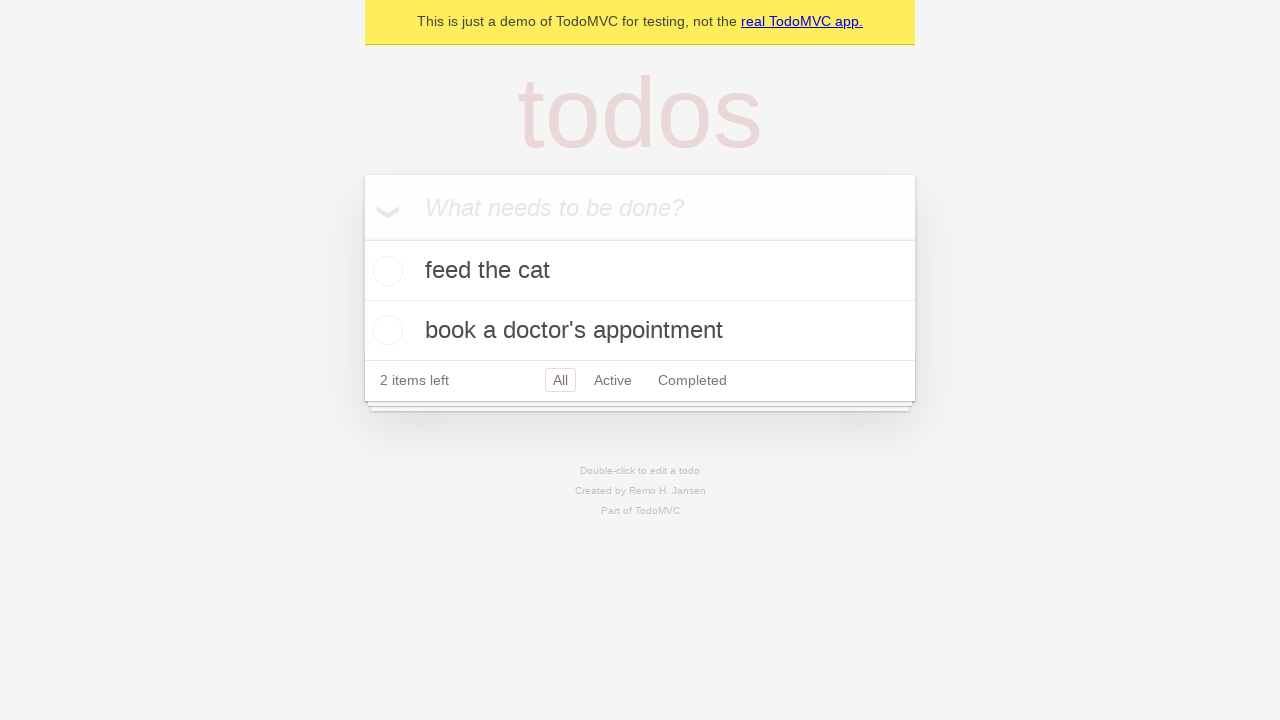

Waited for the 'Clear completed' button to become hidden after clearing completed items
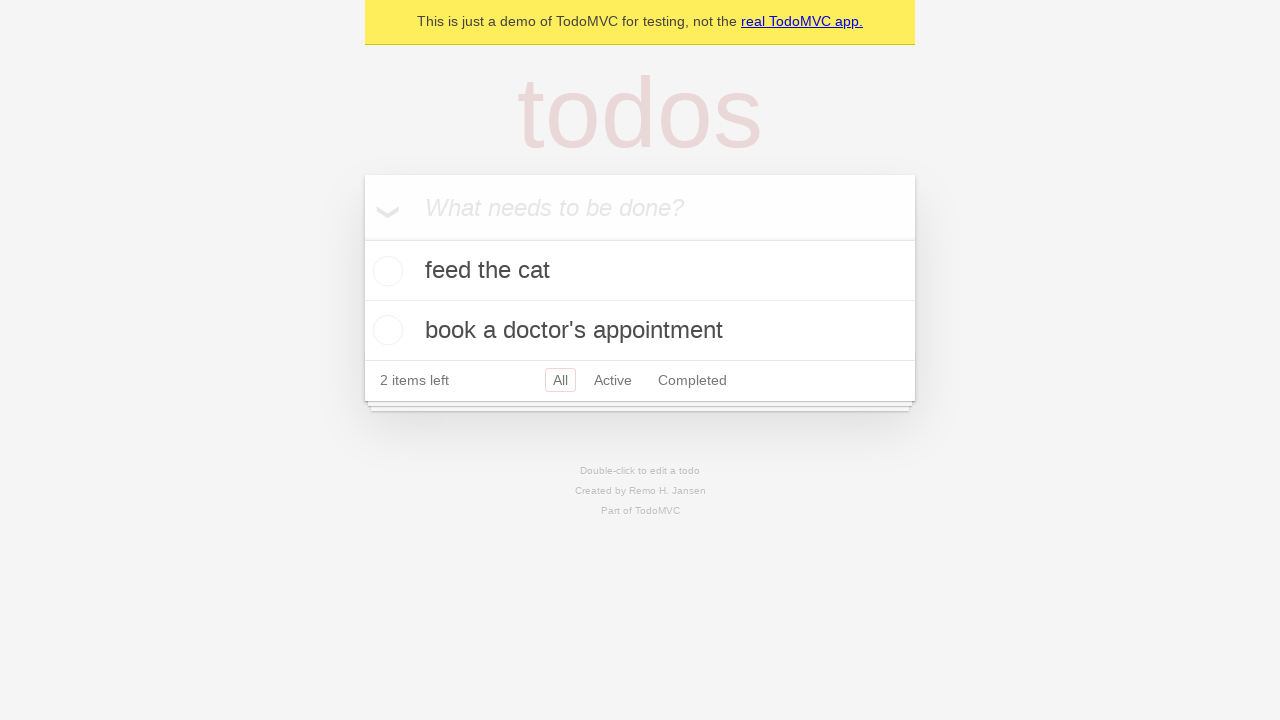

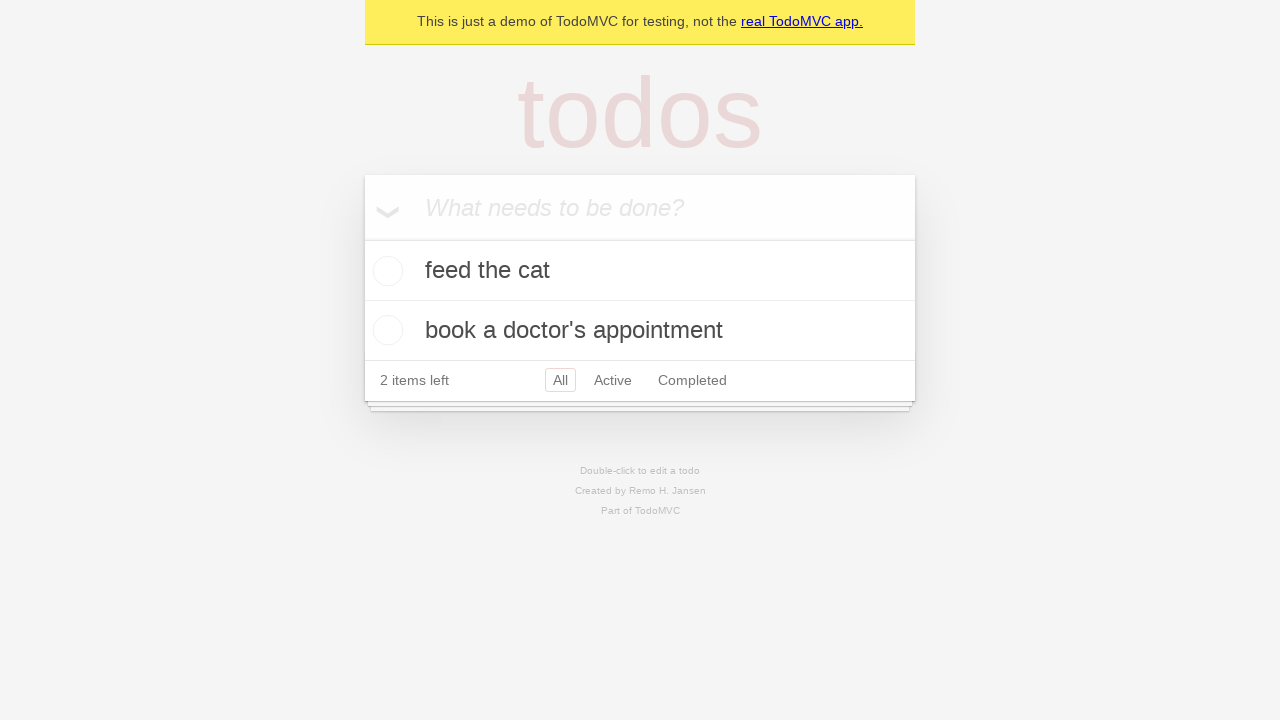